Tests the registration form validation by attempting to sign up with only a username (no password) and verifying that an appropriate validation alert is shown.

Starting URL: https://www.demoblaze.com/

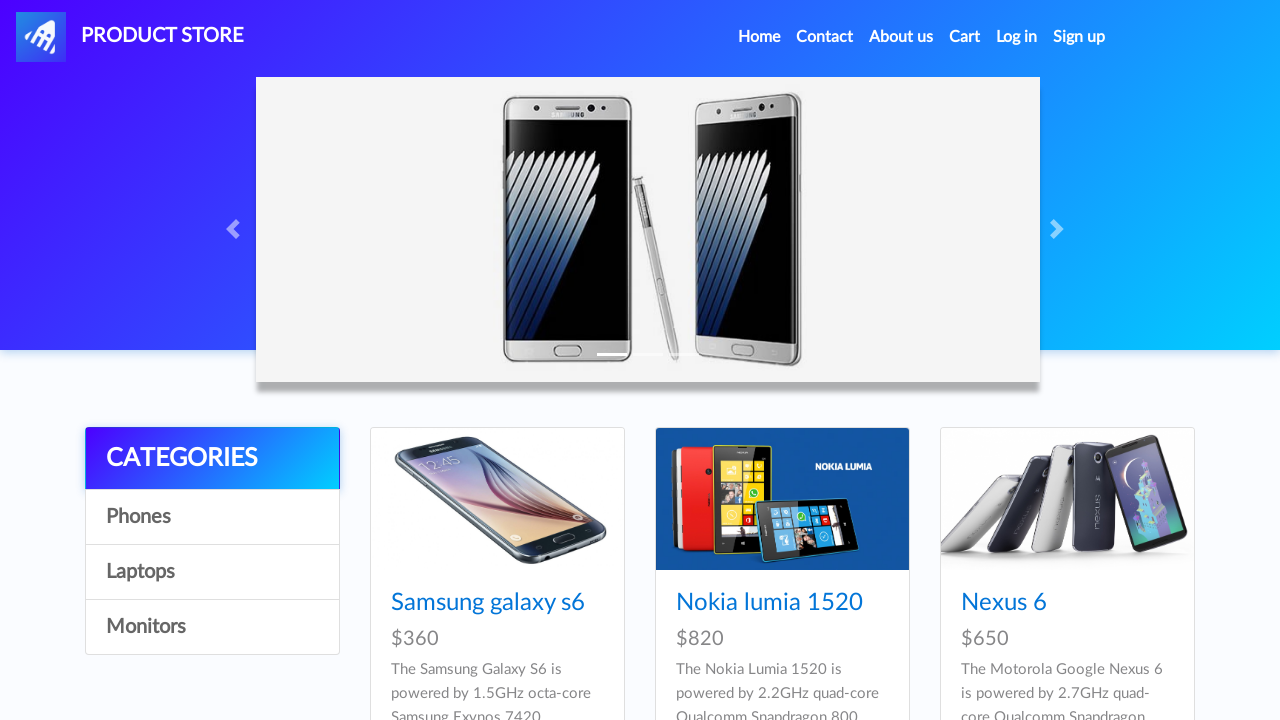

Hovered over the Sign Up link at (1079, 37) on #signin2
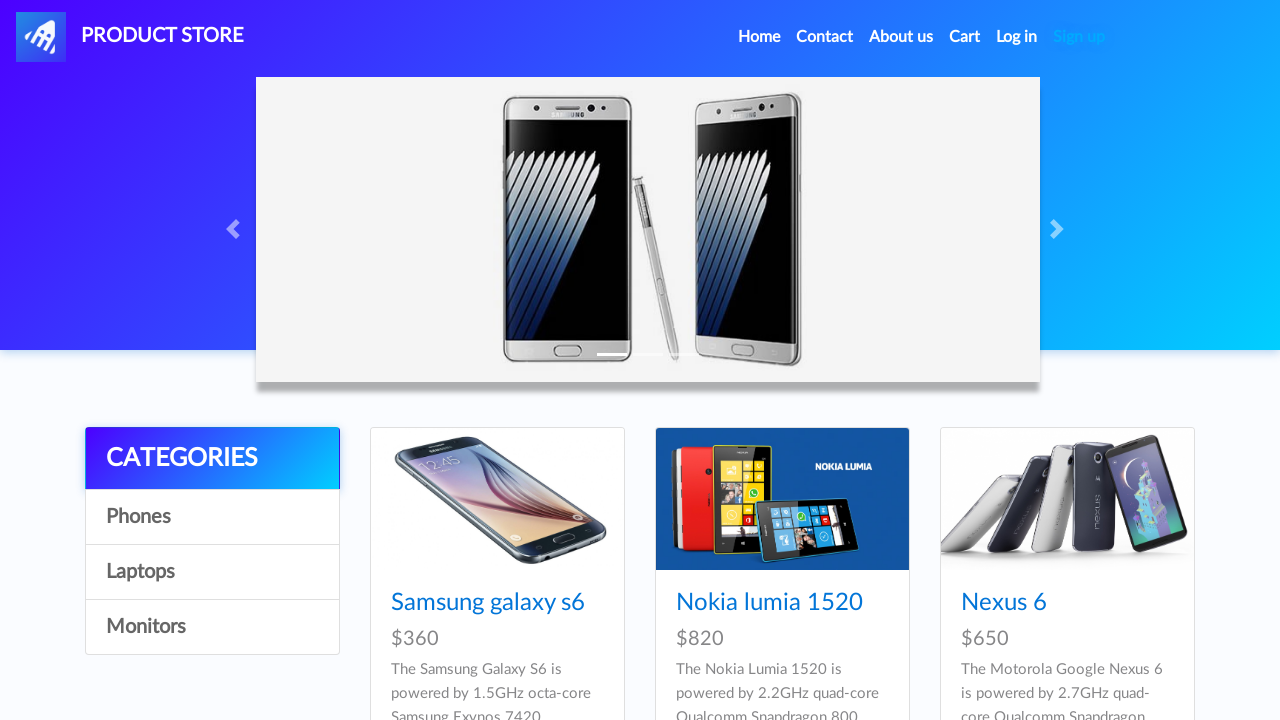

Clicked Sign Up link to open registration modal at (1079, 37) on #signin2
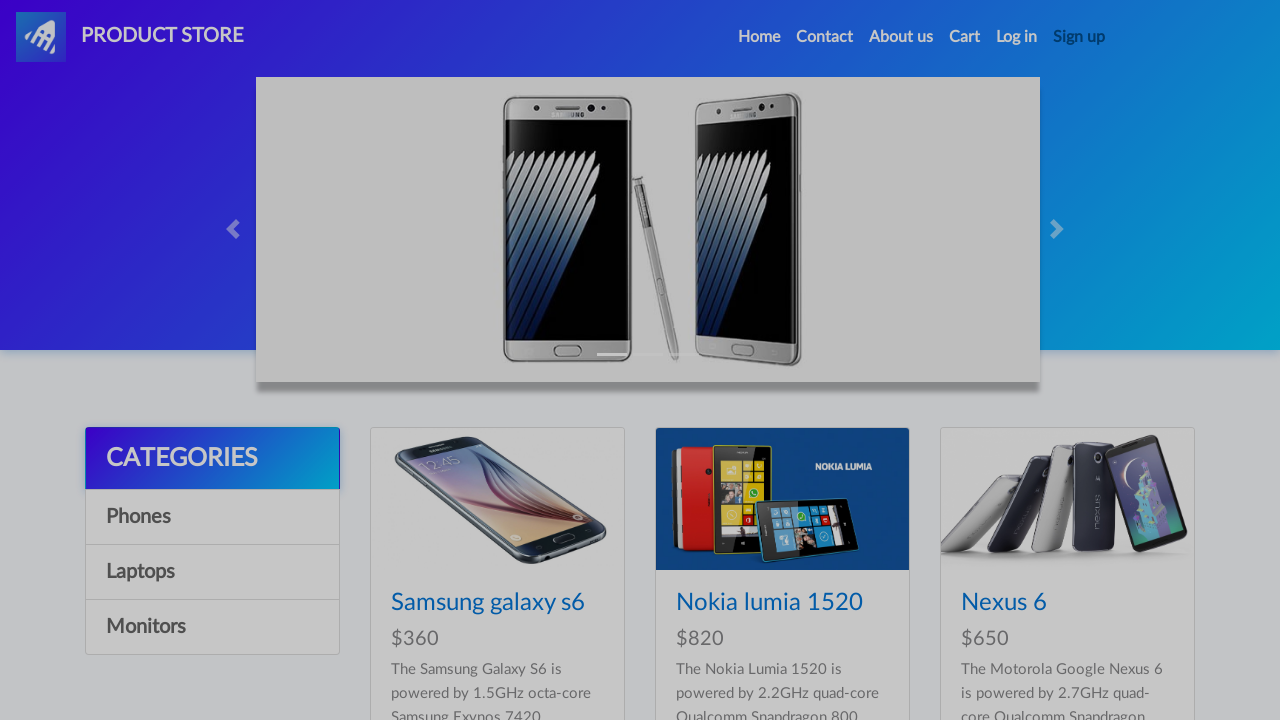

Registration modal appeared
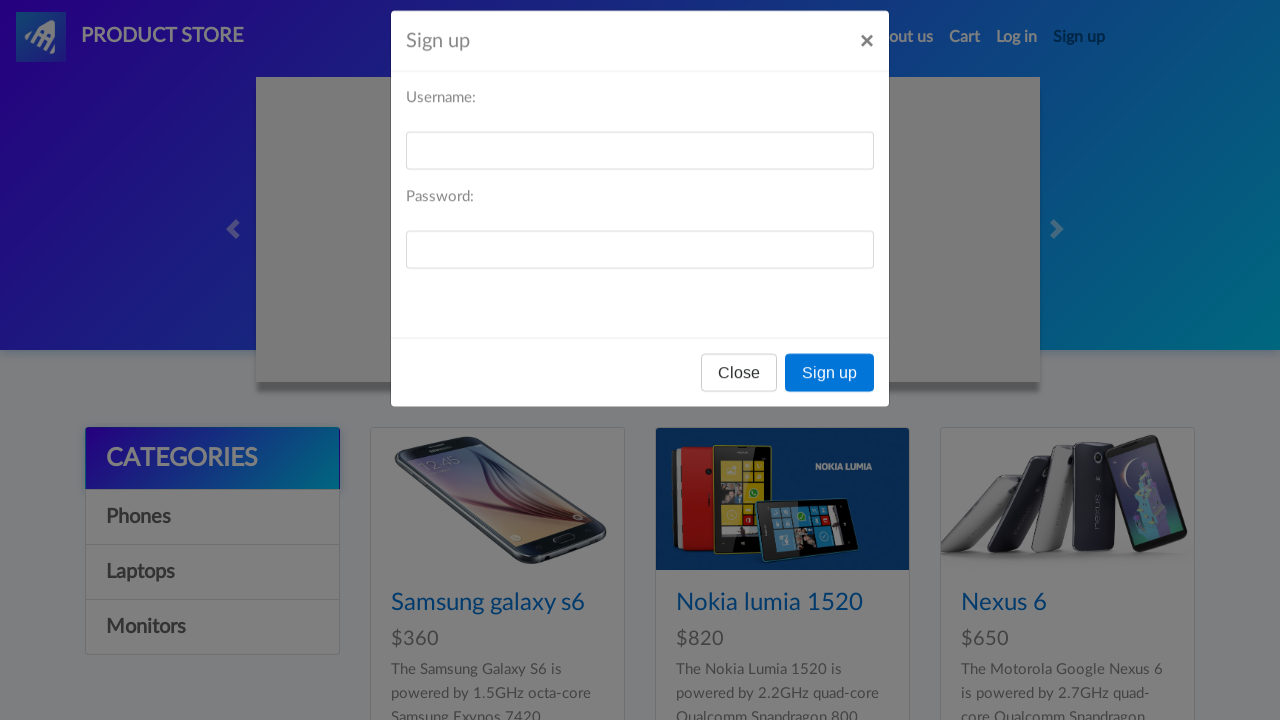

Clicked on username field at (640, 171) on #sign-username
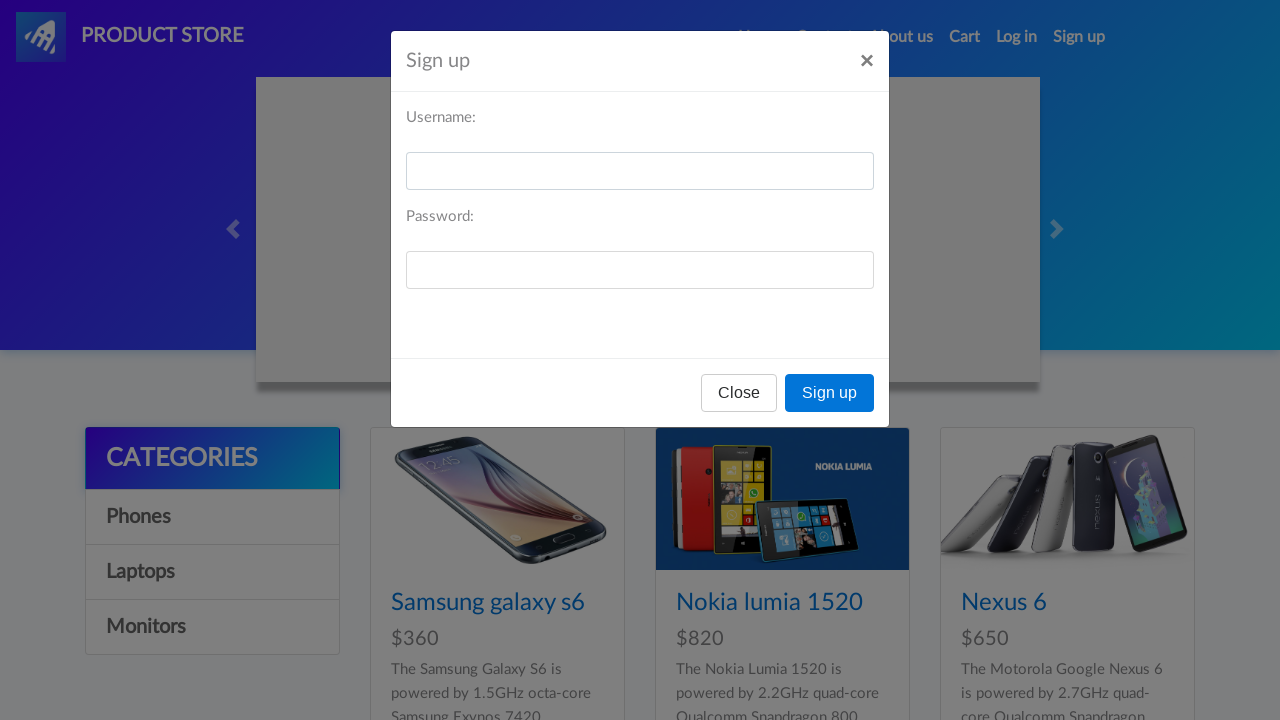

Filled username field with 'testuser789012' on #sign-username
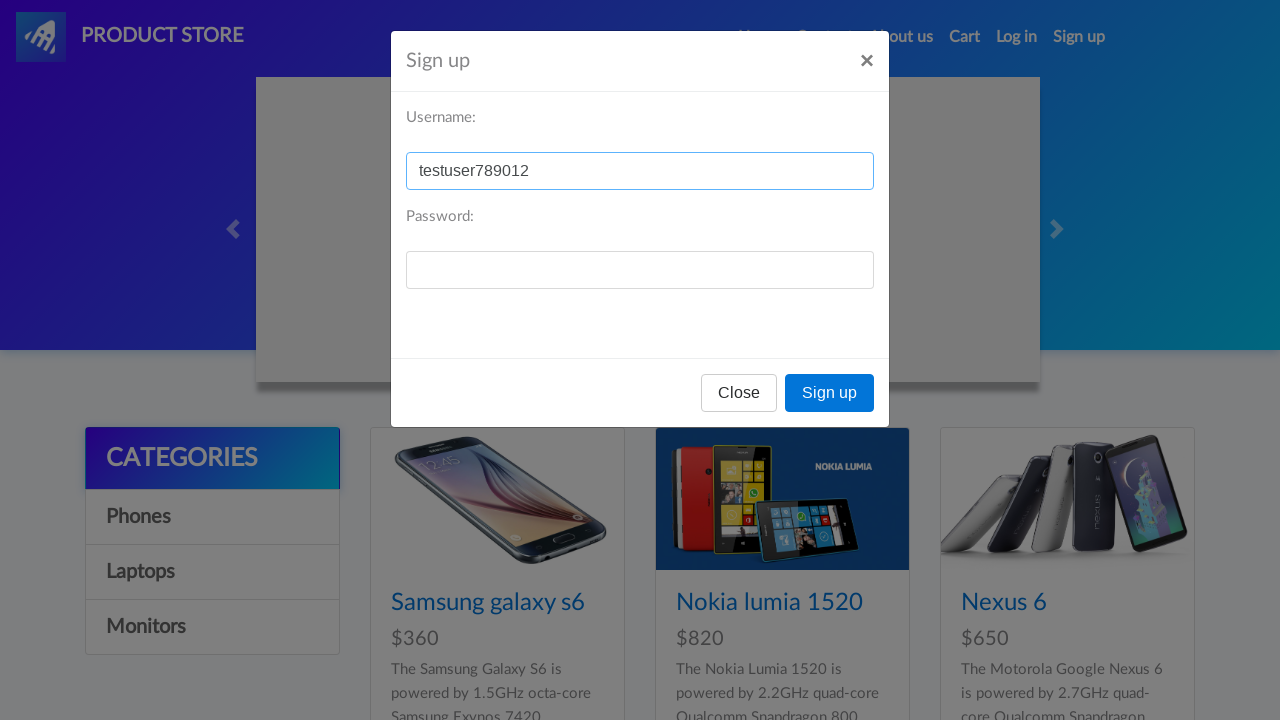

Clicked Sign Up button to submit form without password at (830, 393) on #signInModal .btn-primary
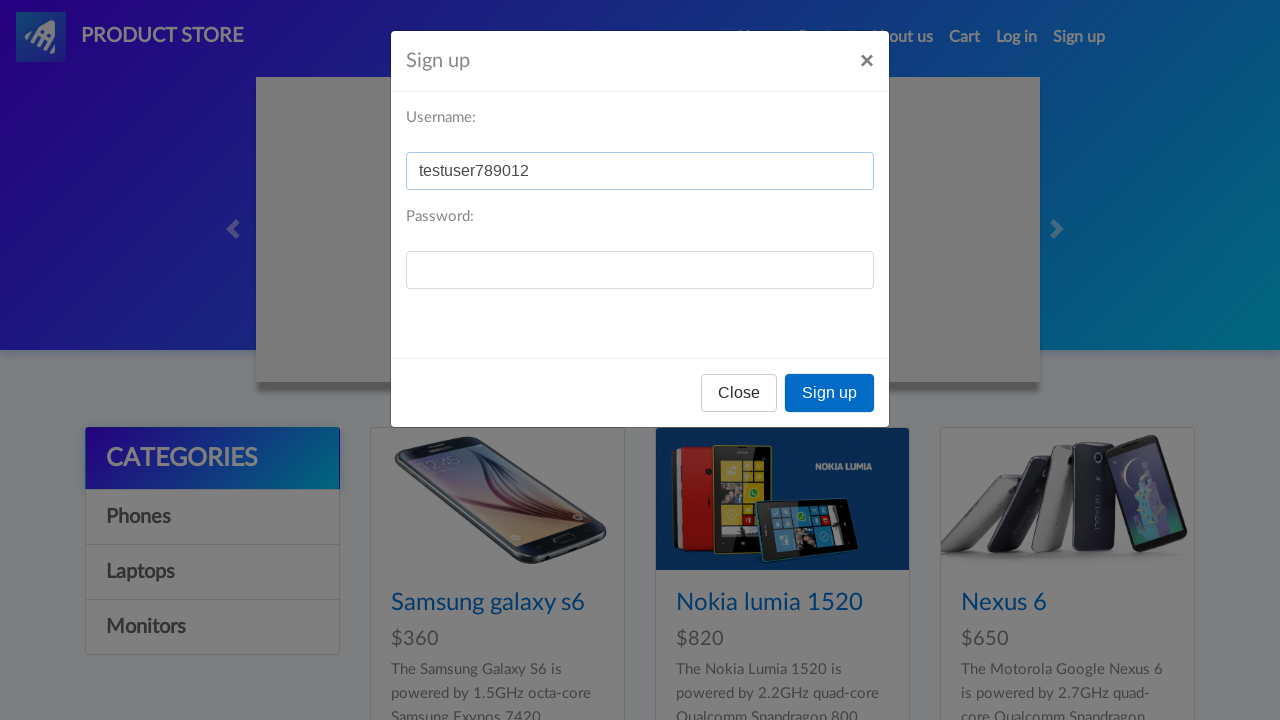

Waited for validation alert to be processed
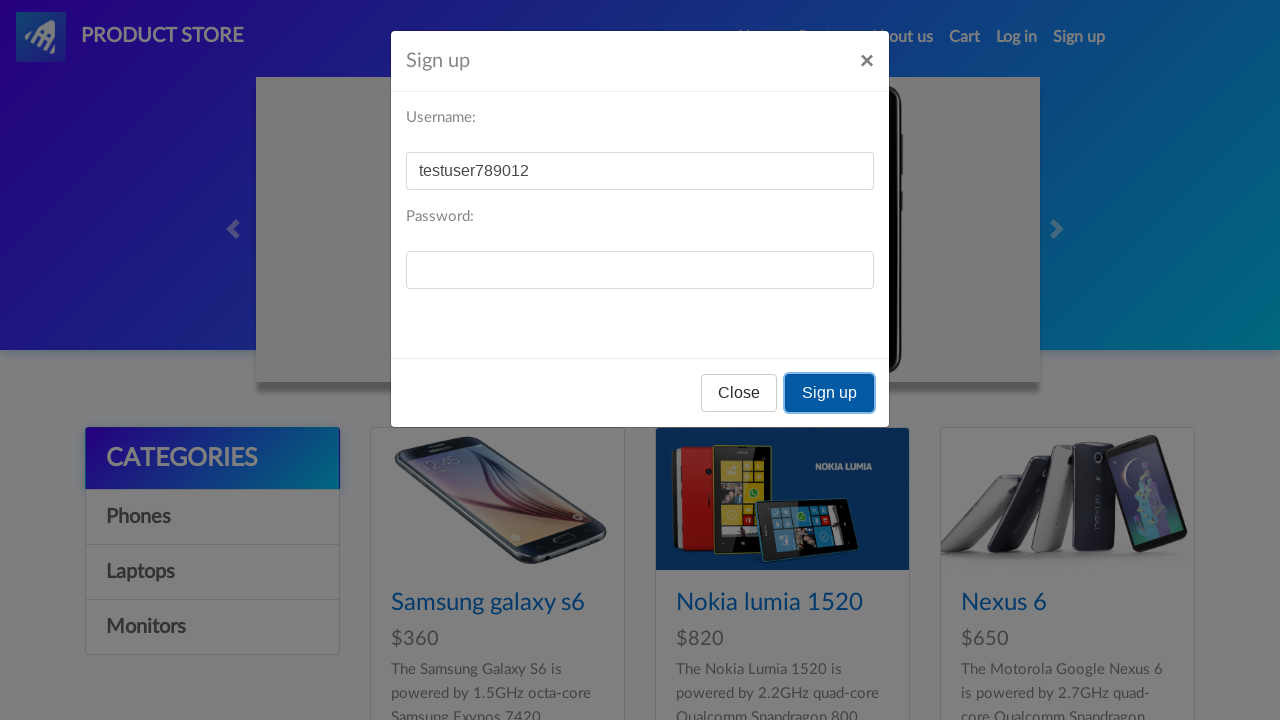

Clicked Close button to dismiss registration modal at (739, 393) on #signInModal .btn-secondary
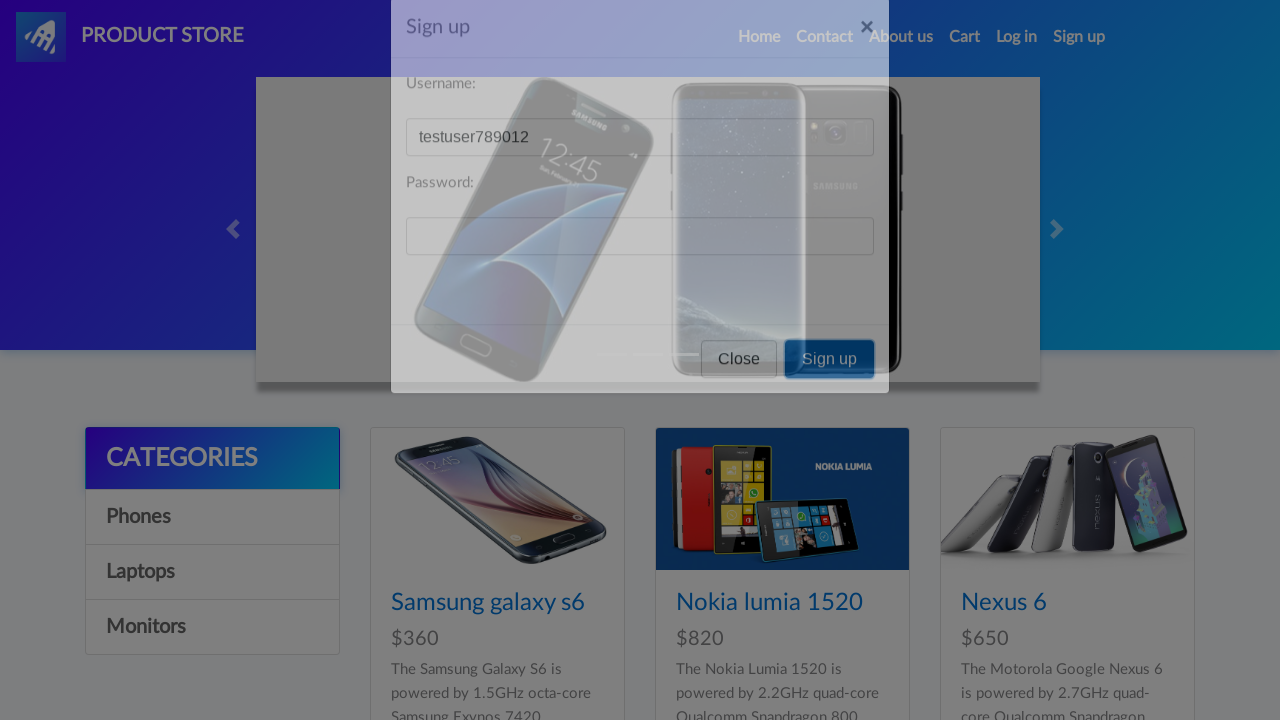

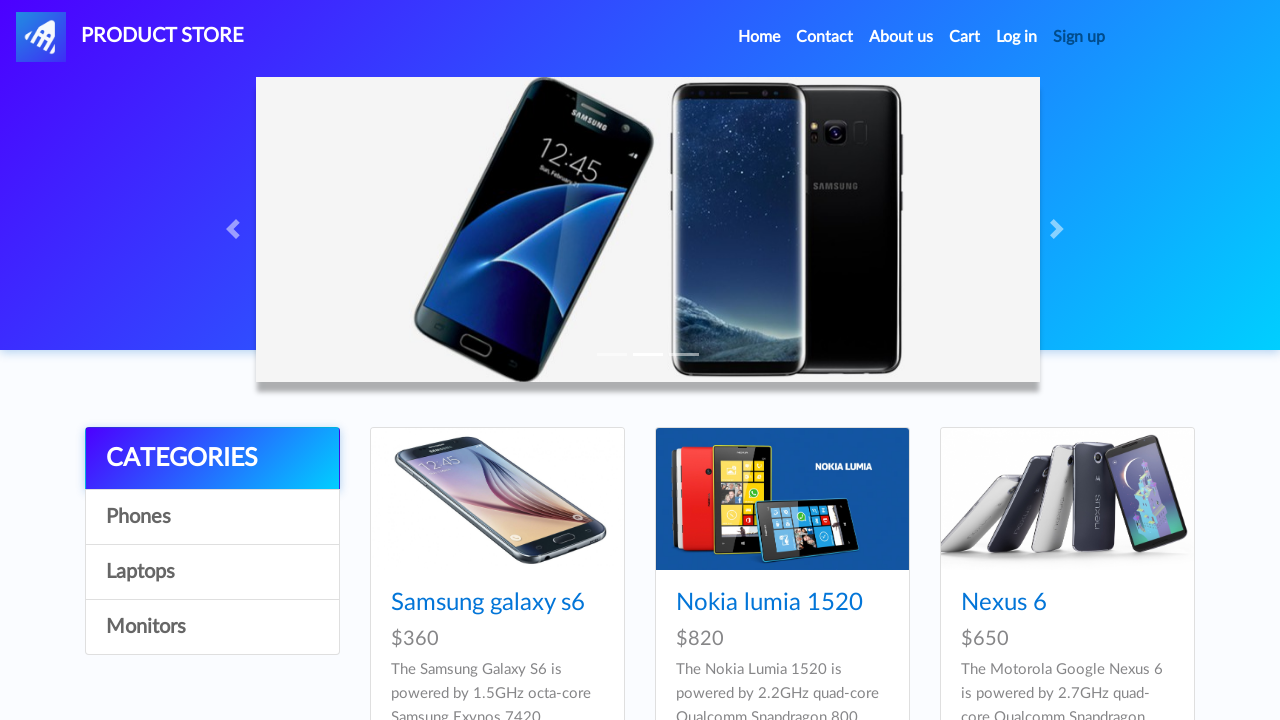